Fills out a dummy ticket booking form for visa application, including personal details, date of birth, travel type, and cities

Starting URL: https://www.dummyticket.com/dummy-ticket-for-visa-application/

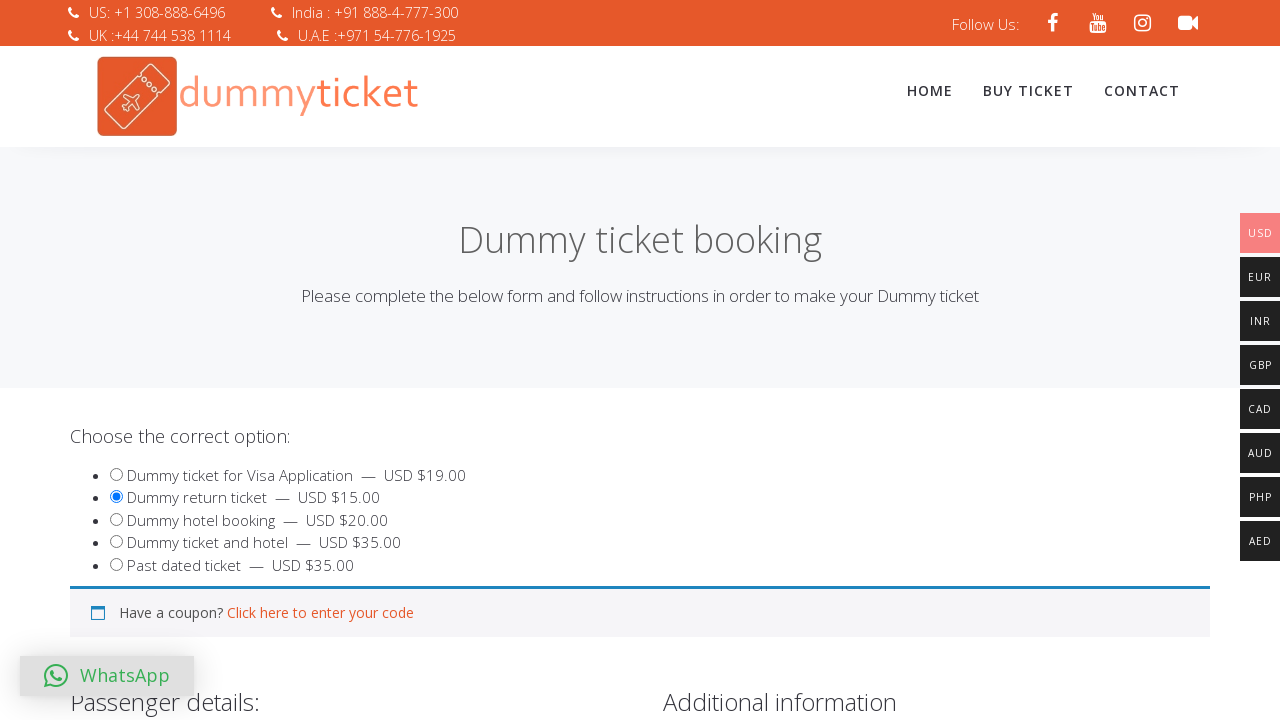

Clicked on product selection (visa dummy ticket) at (116, 497) on #product_550
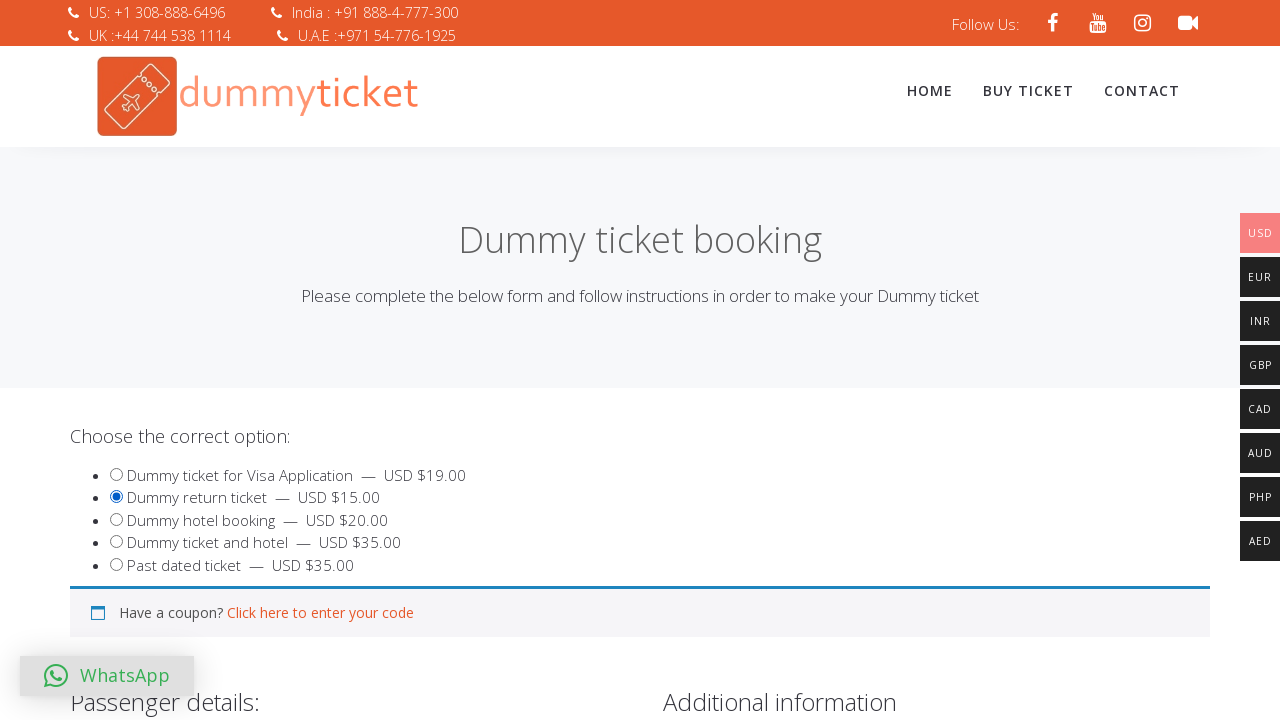

Filled first given name as 'John' on #travname
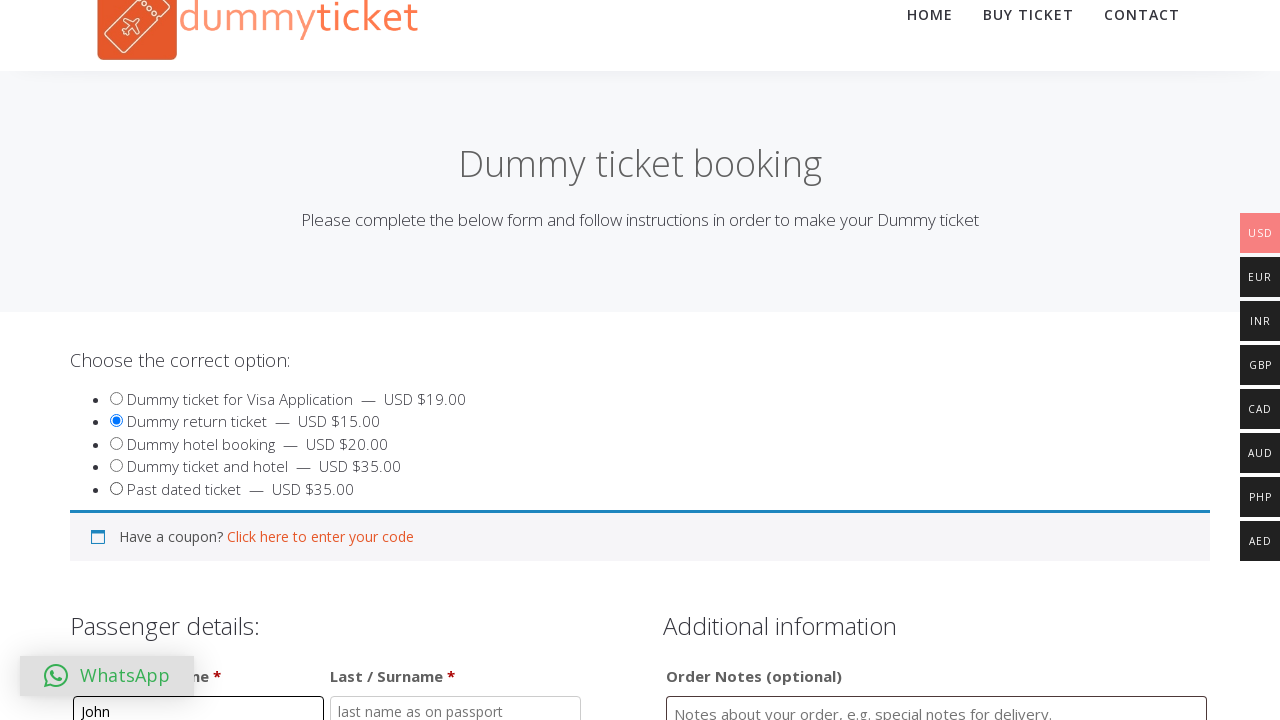

Filled last surname as 'Kennedy' on #travlastname
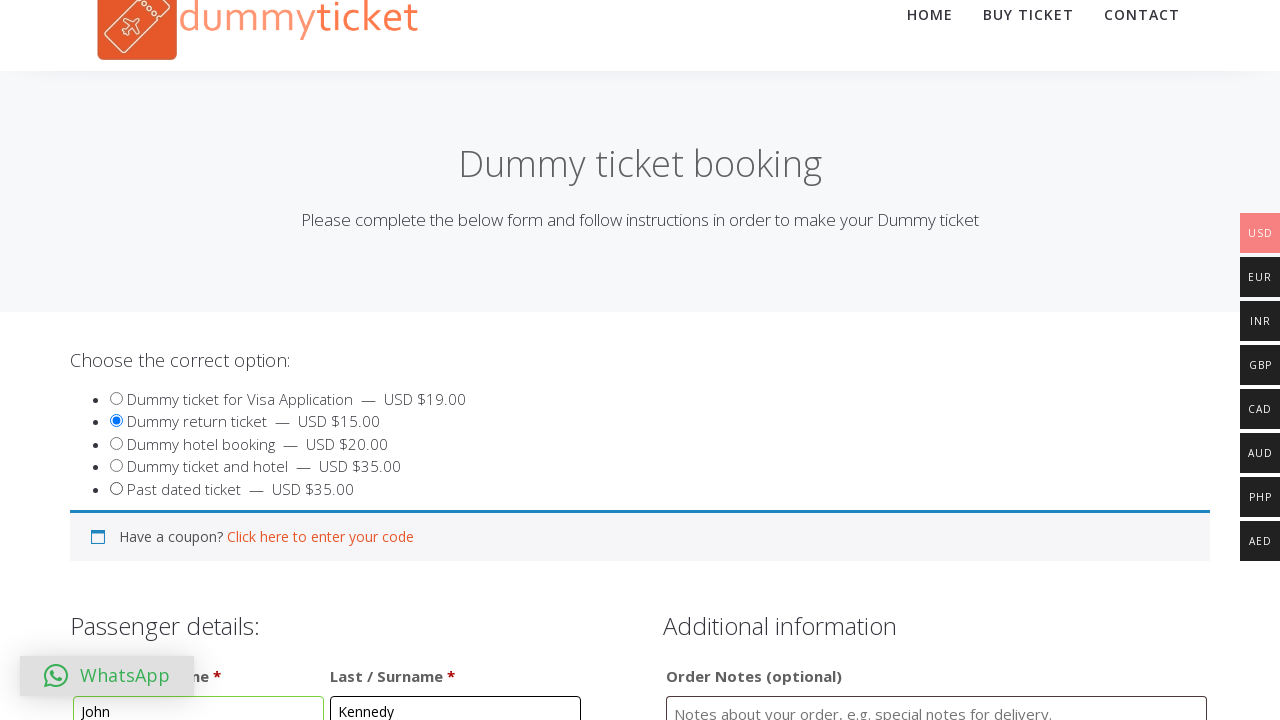

Filled order comments with 'Testing' on #order_comments
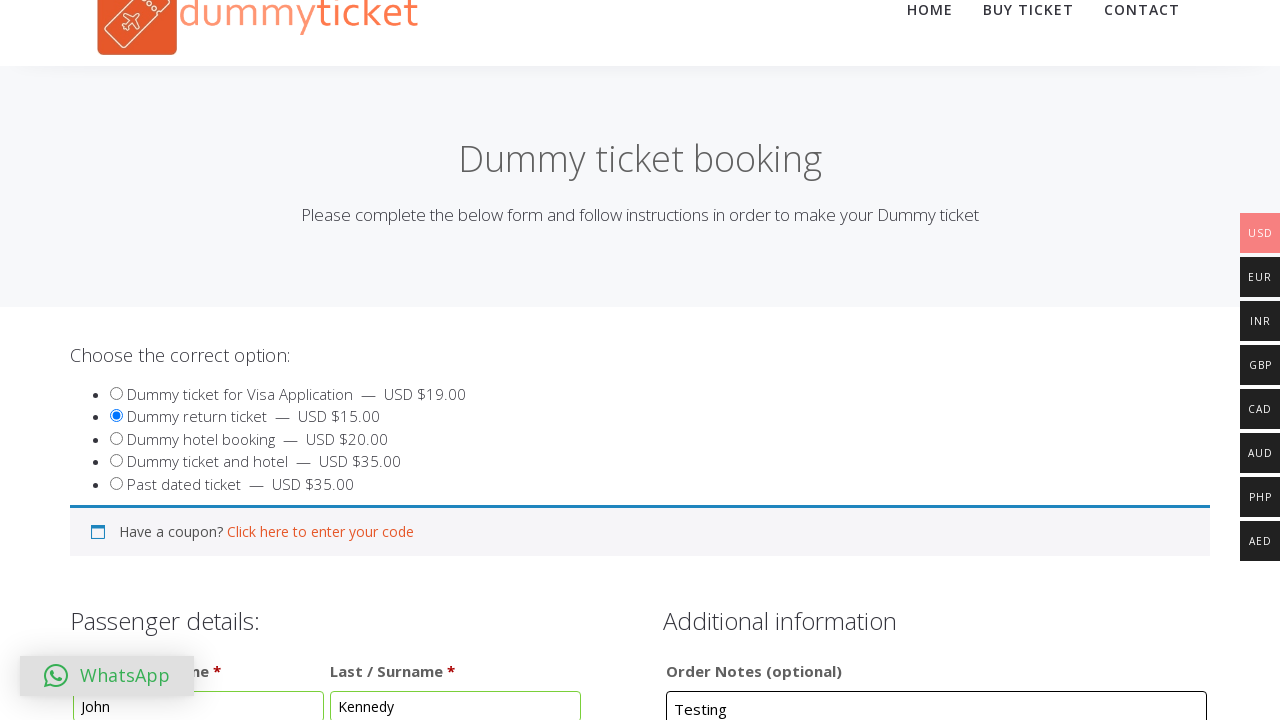

Clicked on date of birth field to open date picker at (344, 360) on #dob
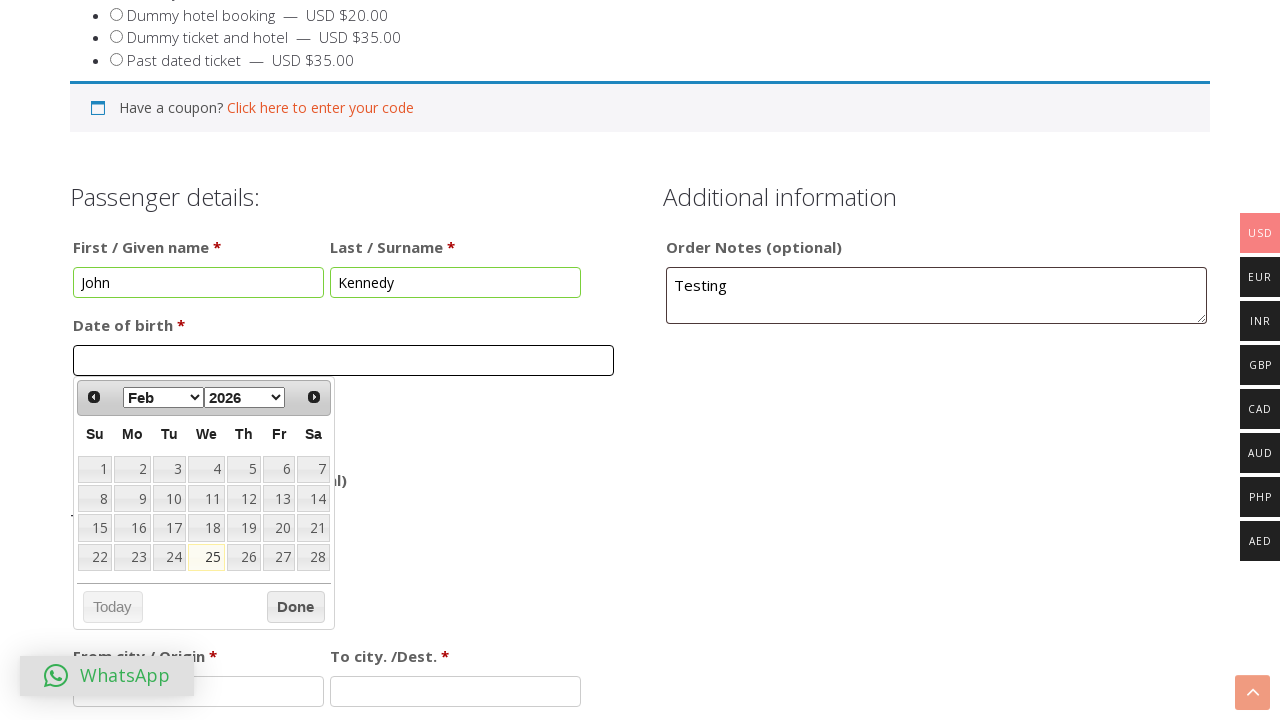

Selected July as birth month on select[aria-label='Select month']
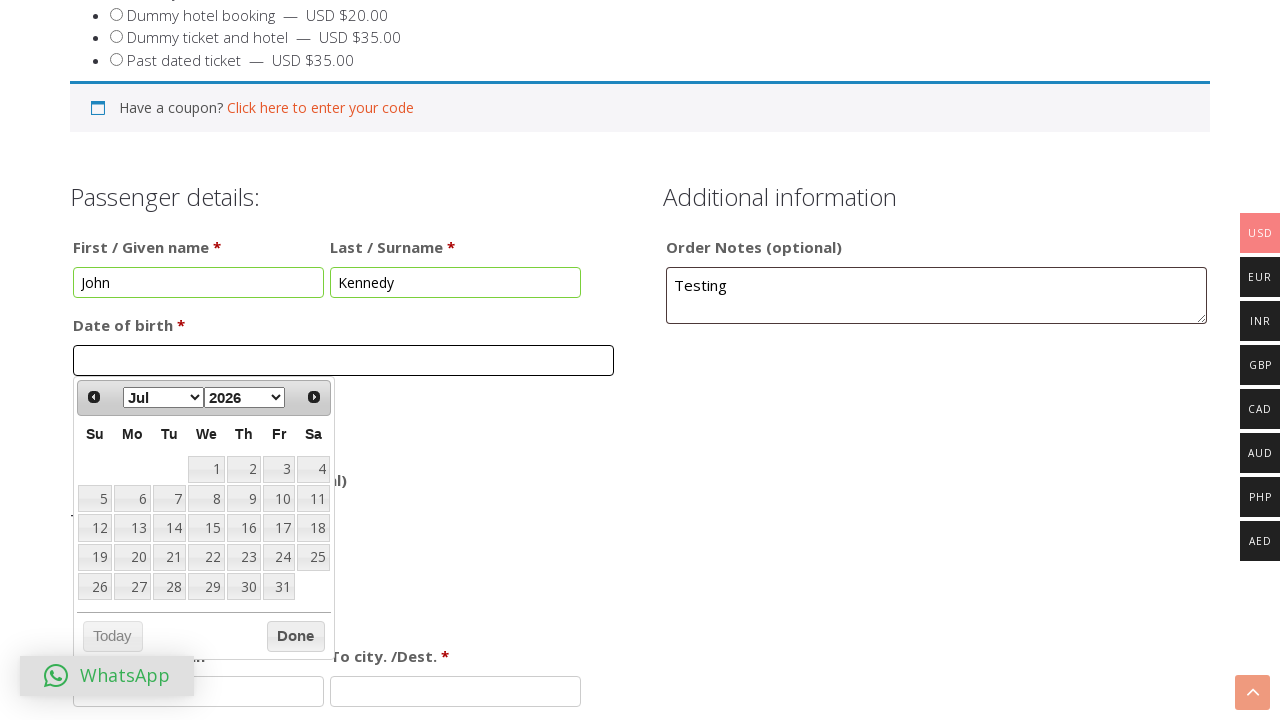

Selected 1985 as birth year on select[aria-label='Select year']
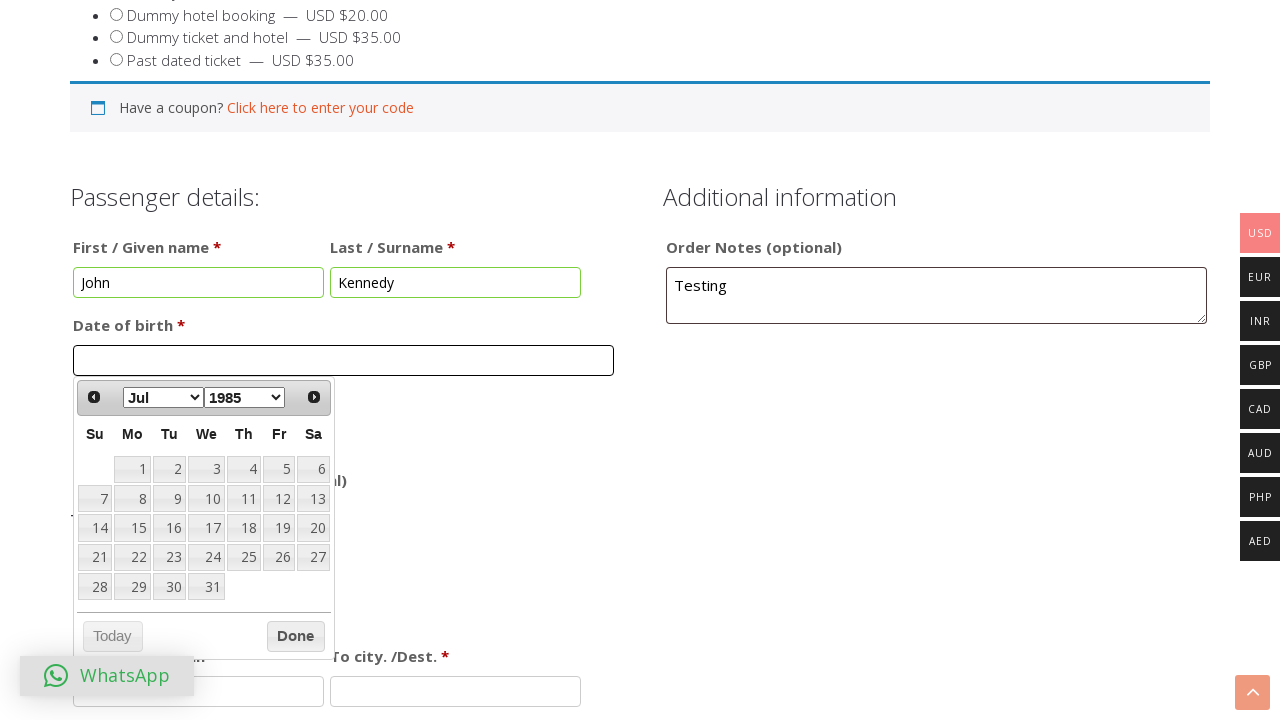

Selected date 5 from calendar (birth date: July 5, 1985) at (279, 469) on table.ui-datepicker-calendar tr td >> nth=5
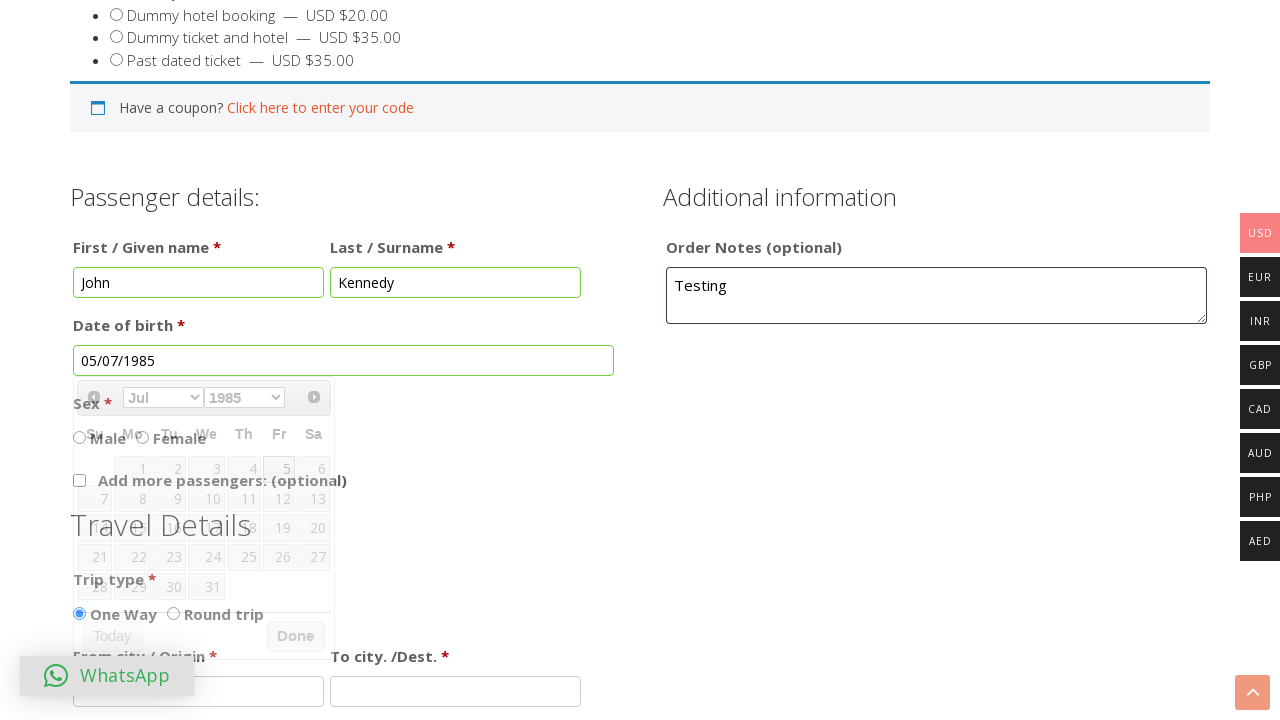

Selected gender/sex option at (142, 437) on #sex_2
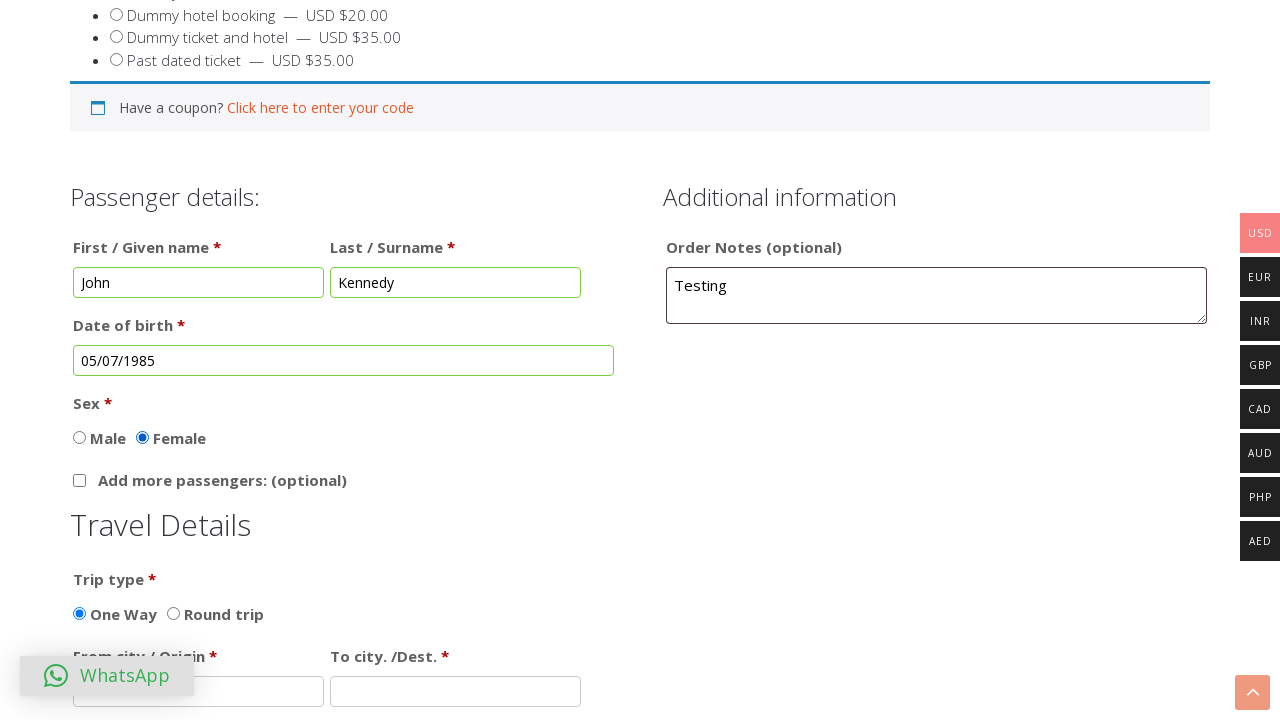

Selected round trip as travel type at (174, 613) on #traveltype_2
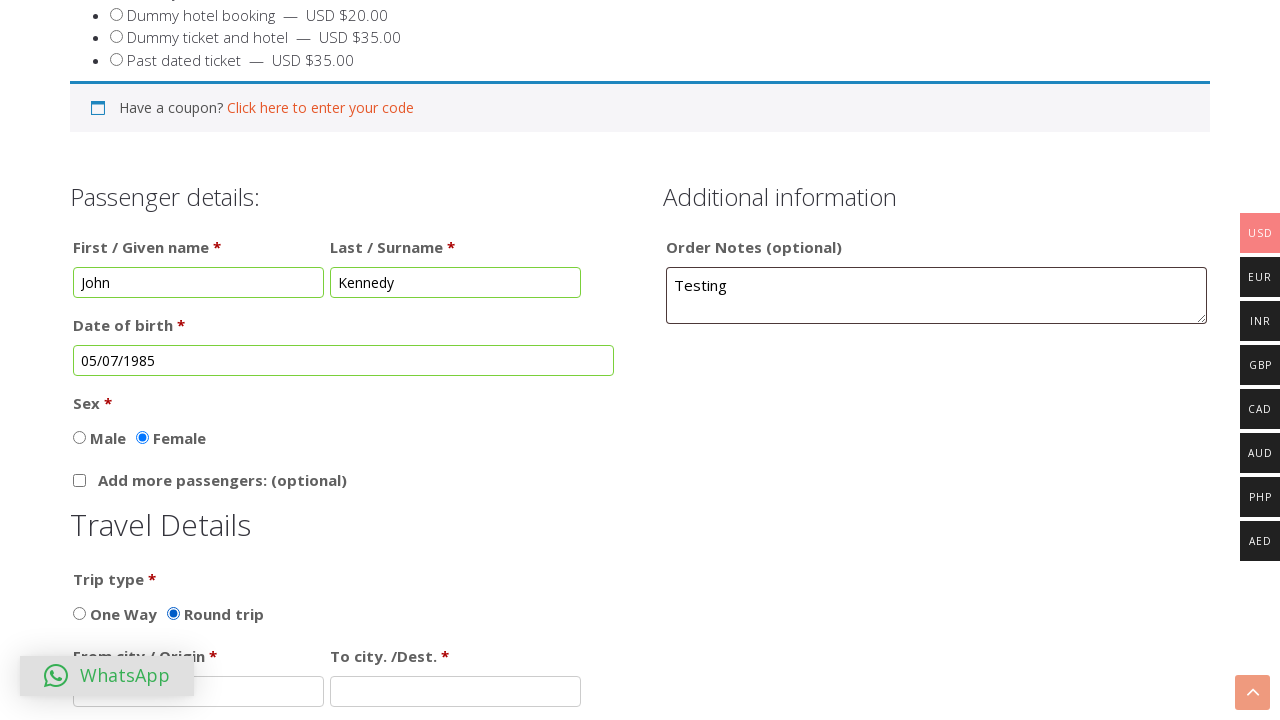

Filled departure city as 'Hyderabad' on #fromcity
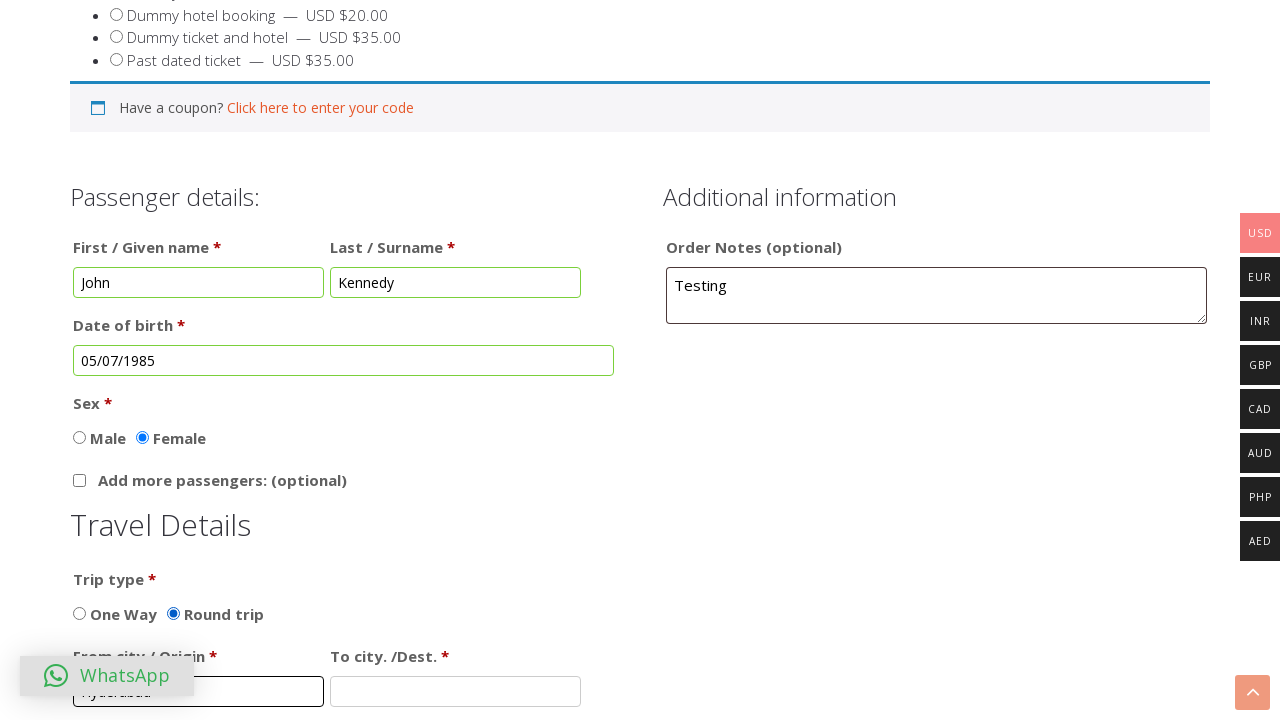

Filled destination city as 'Delhi' on #tocity
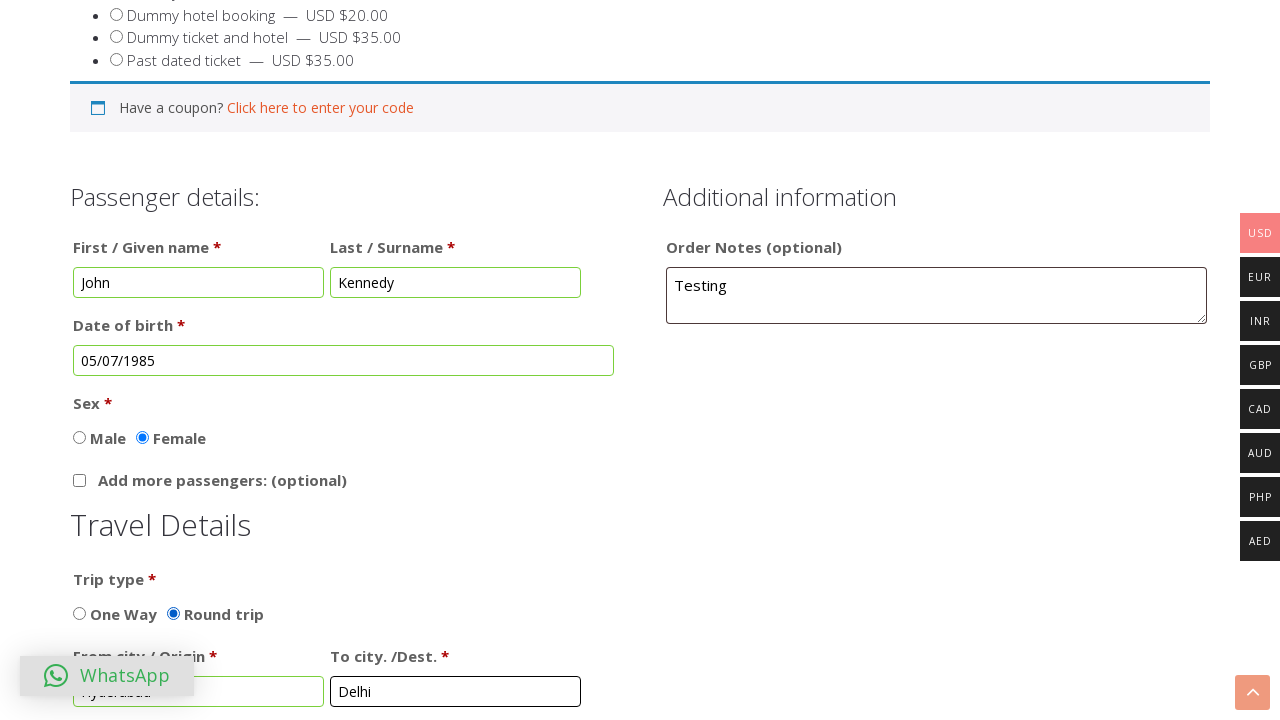

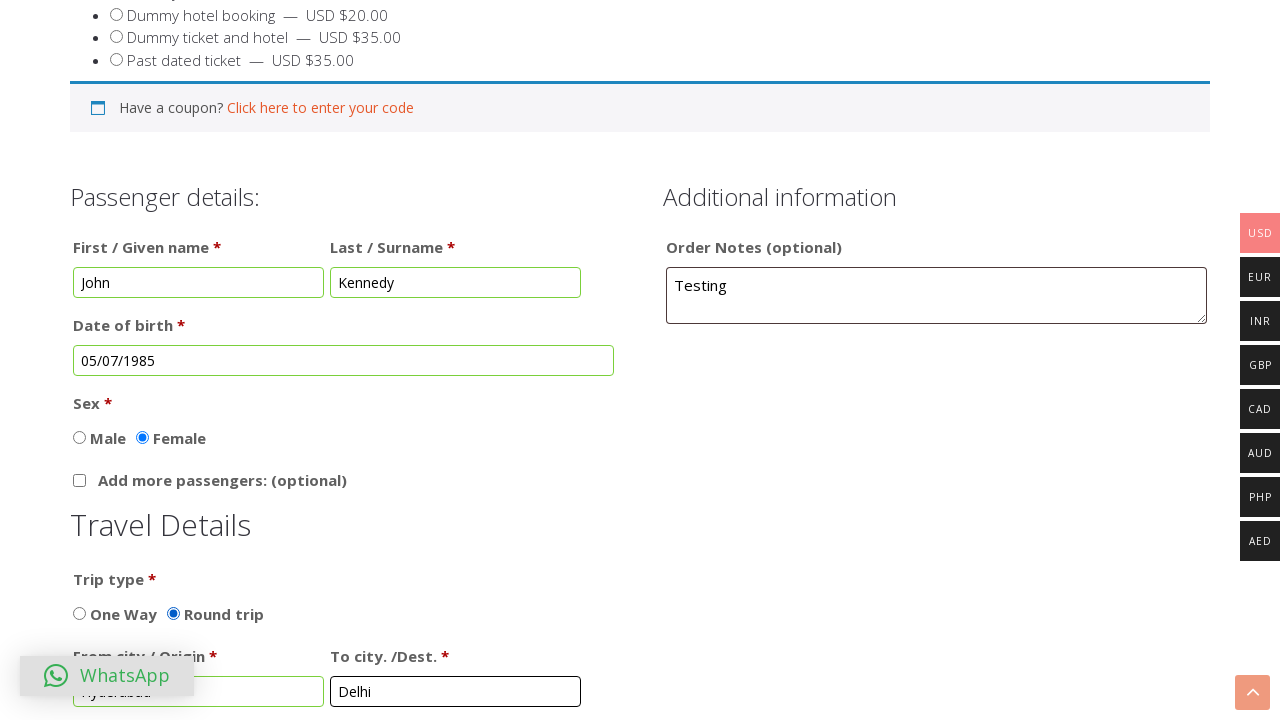